Tests that the currently applied filter is highlighted in the navigation

Starting URL: https://demo.playwright.dev/todomvc

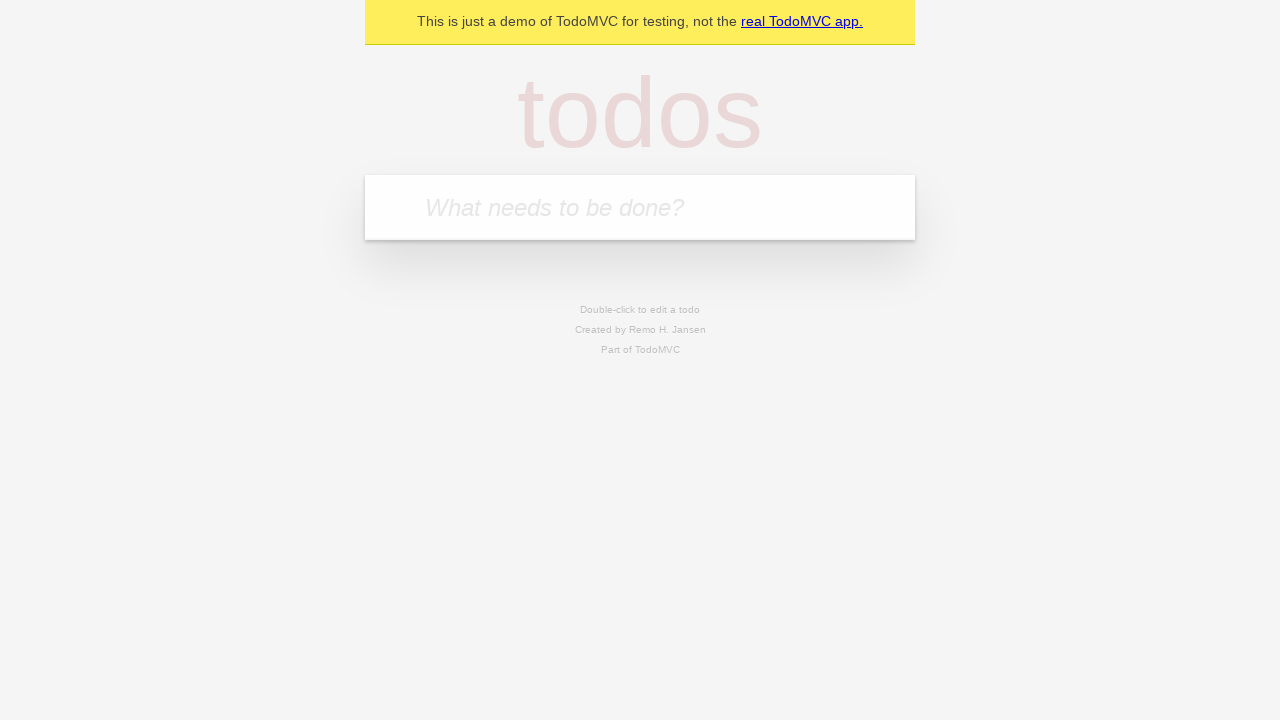

Located the 'What needs to be done?' input field
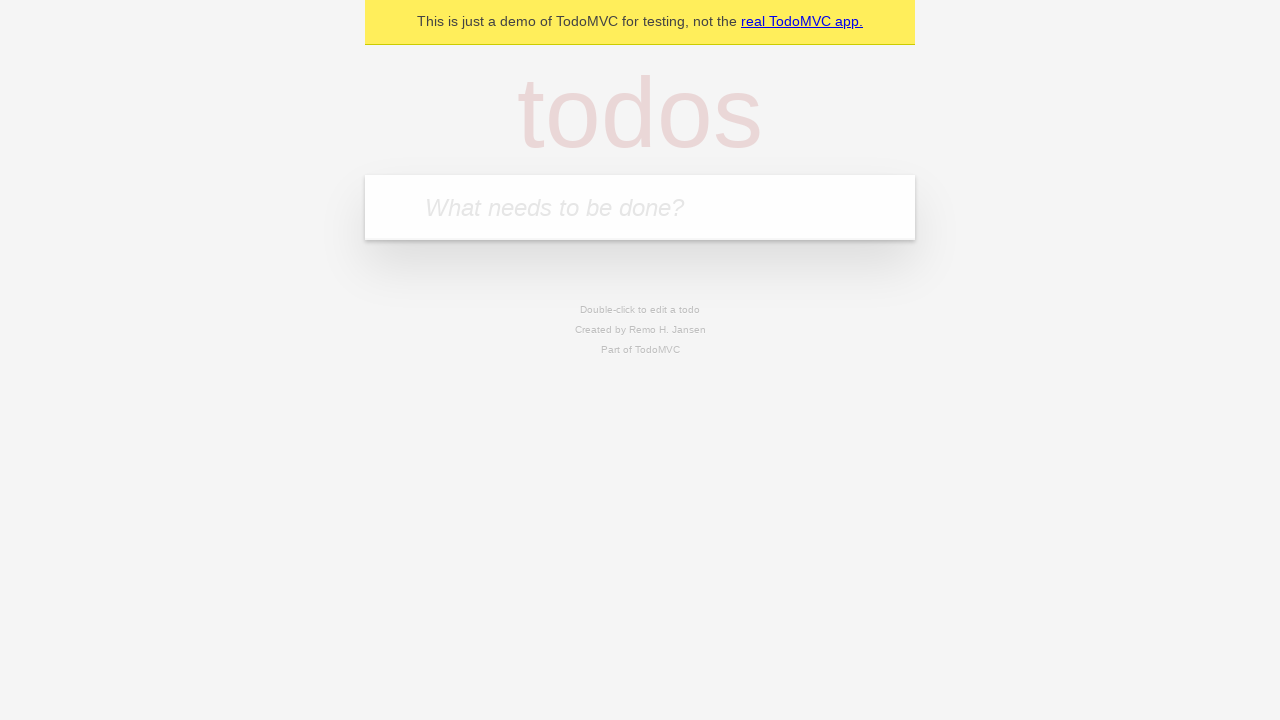

Filled first todo: 'buy some cheese' on internal:attr=[placeholder="What needs to be done?"i]
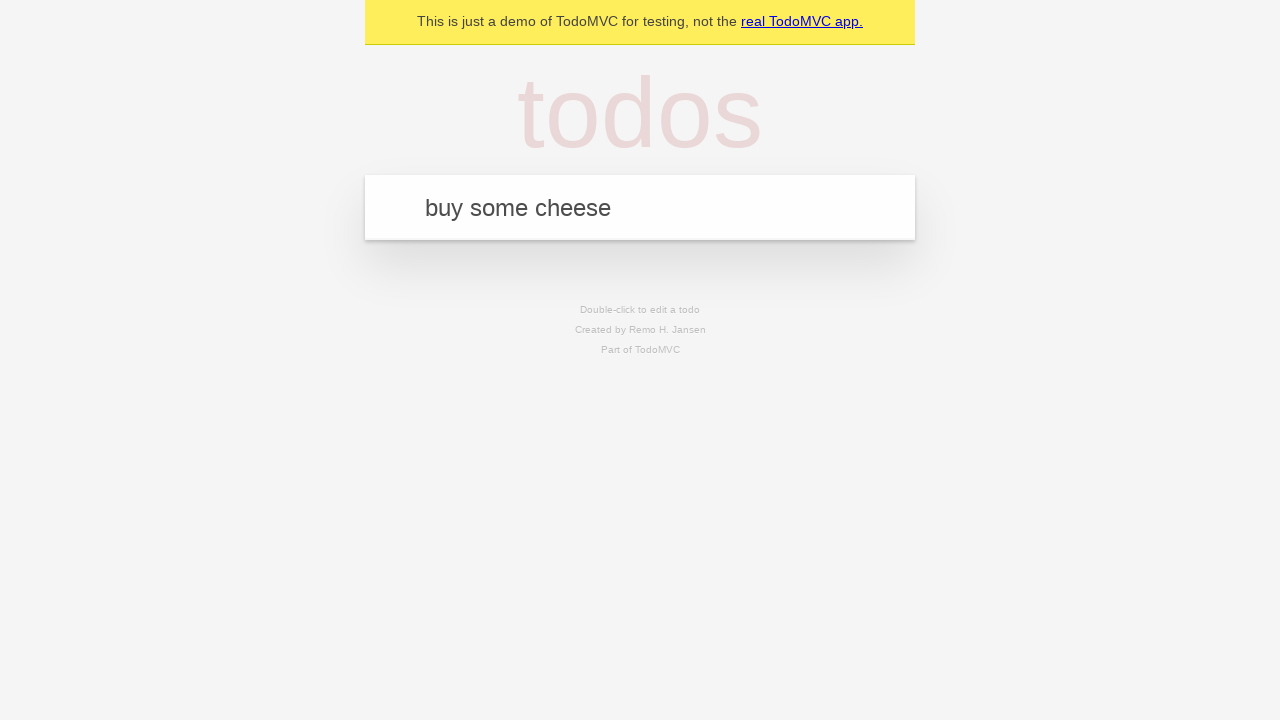

Pressed Enter to create first todo on internal:attr=[placeholder="What needs to be done?"i]
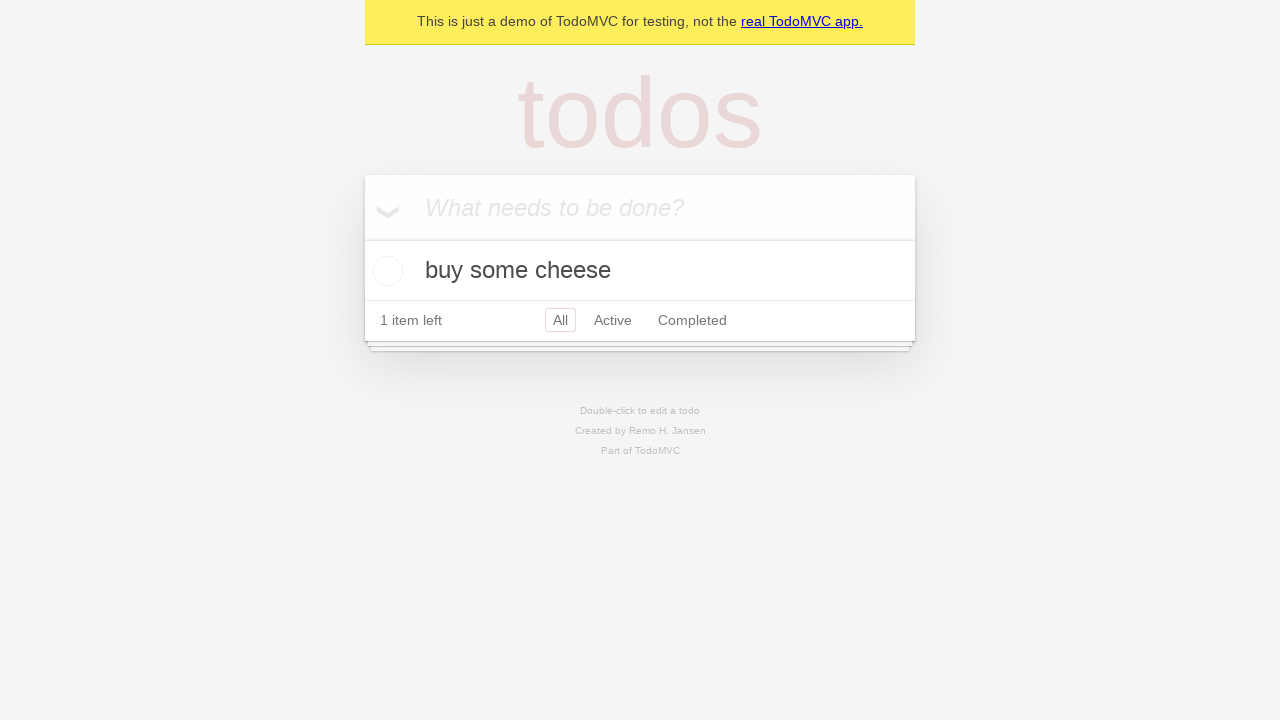

Filled second todo: 'feed the cat' on internal:attr=[placeholder="What needs to be done?"i]
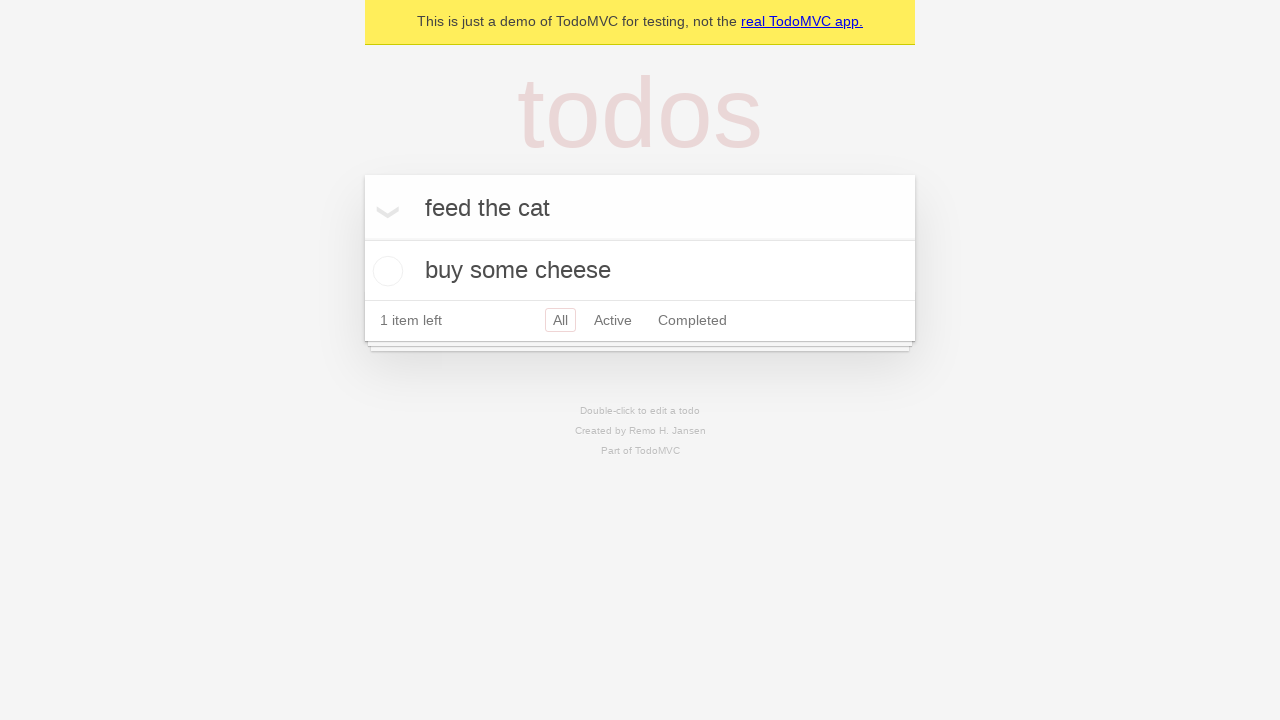

Pressed Enter to create second todo on internal:attr=[placeholder="What needs to be done?"i]
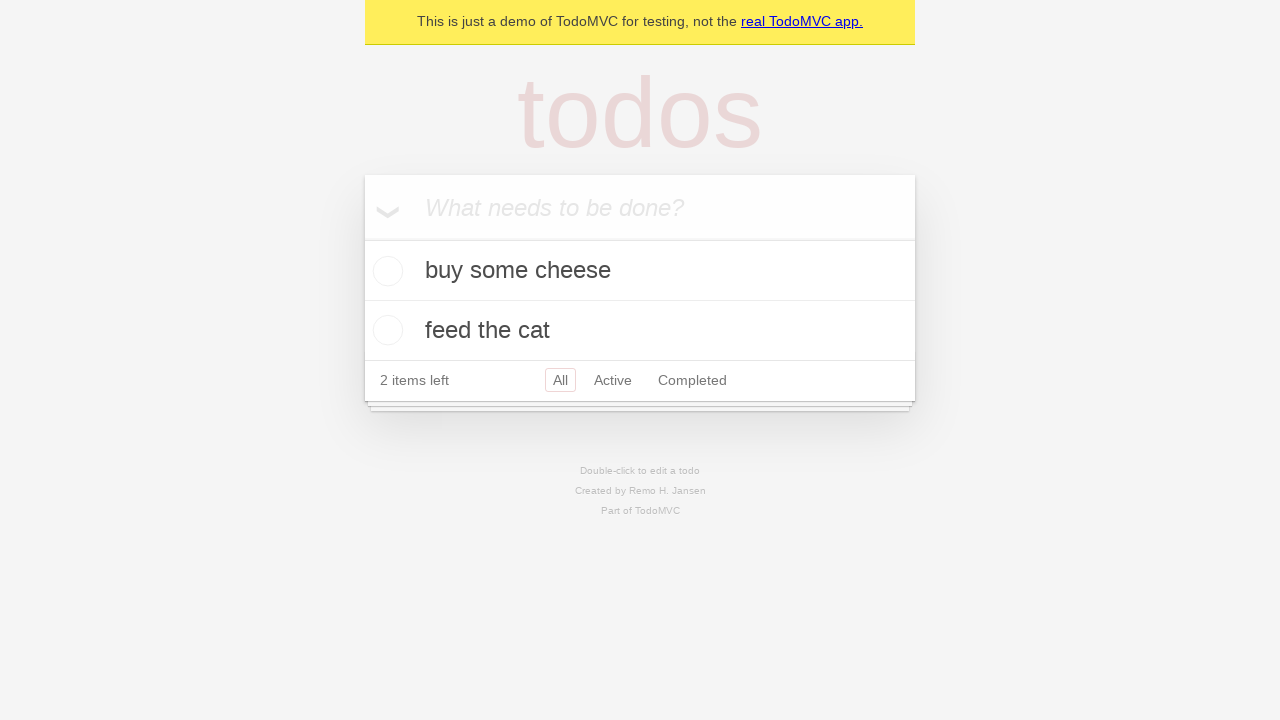

Filled third todo: 'book a doctors appointment' on internal:attr=[placeholder="What needs to be done?"i]
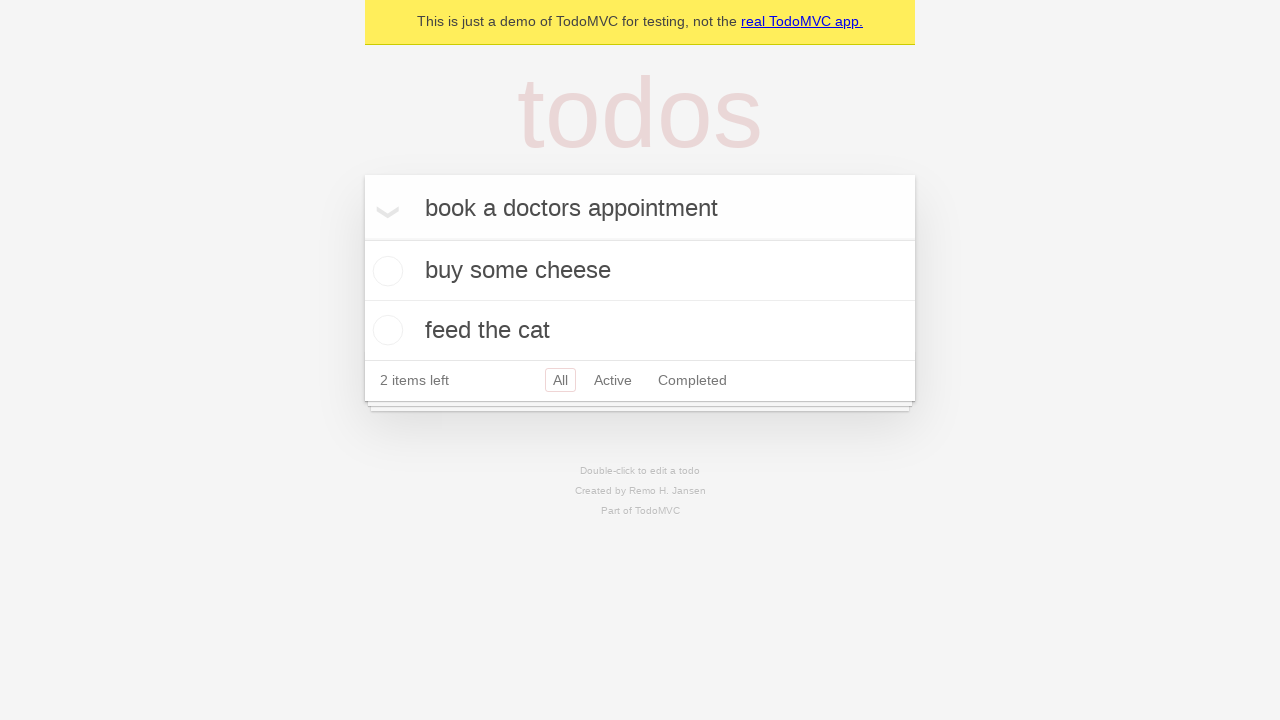

Pressed Enter to create third todo on internal:attr=[placeholder="What needs to be done?"i]
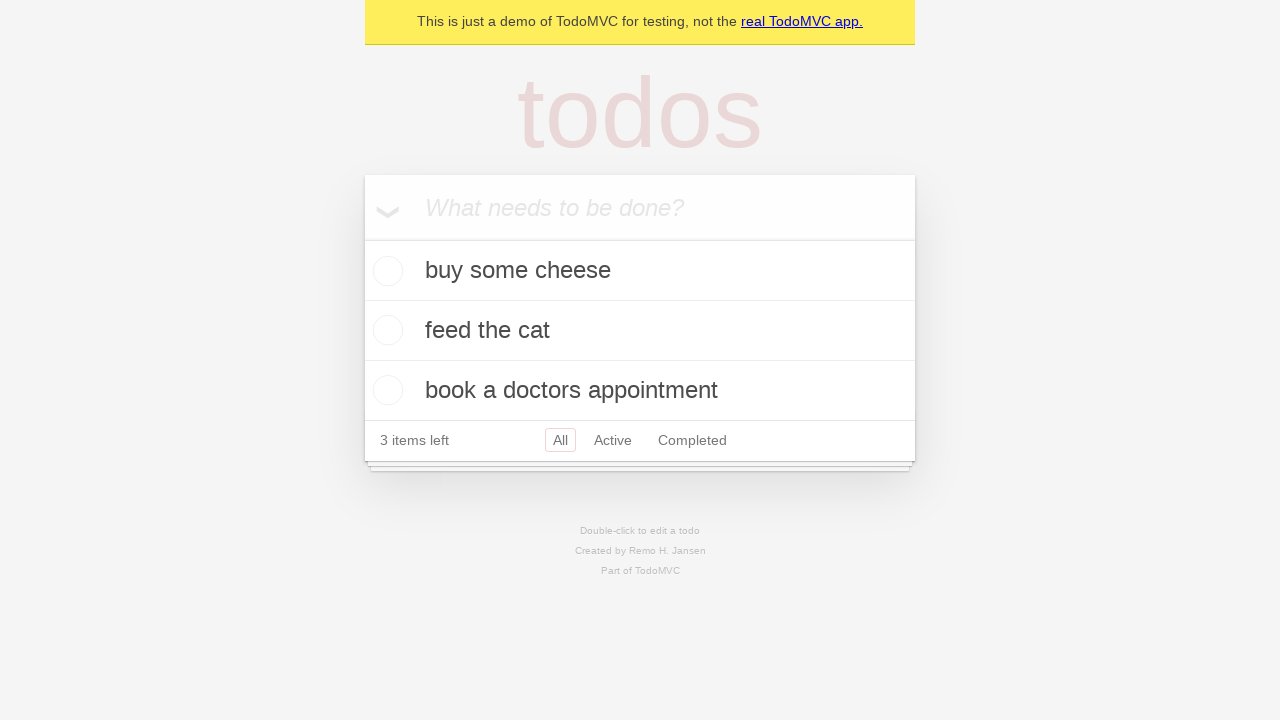

Located the 'Active' filter link
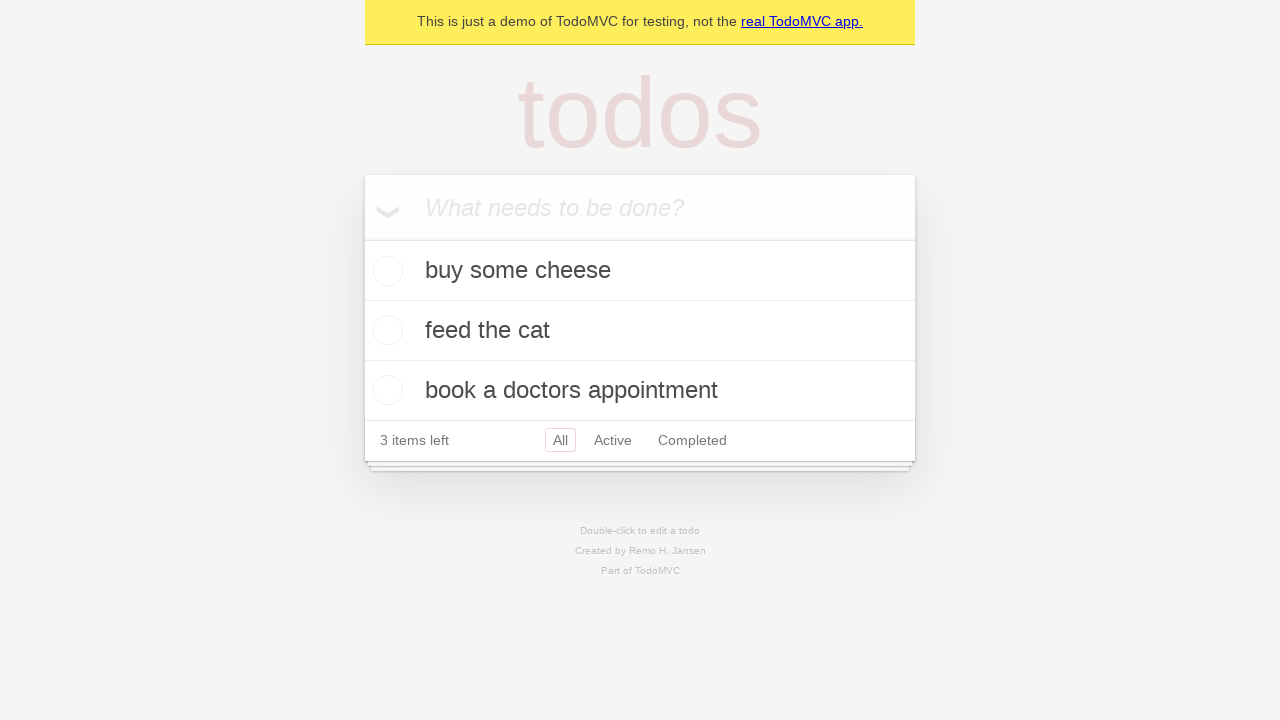

Located the 'Completed' filter link
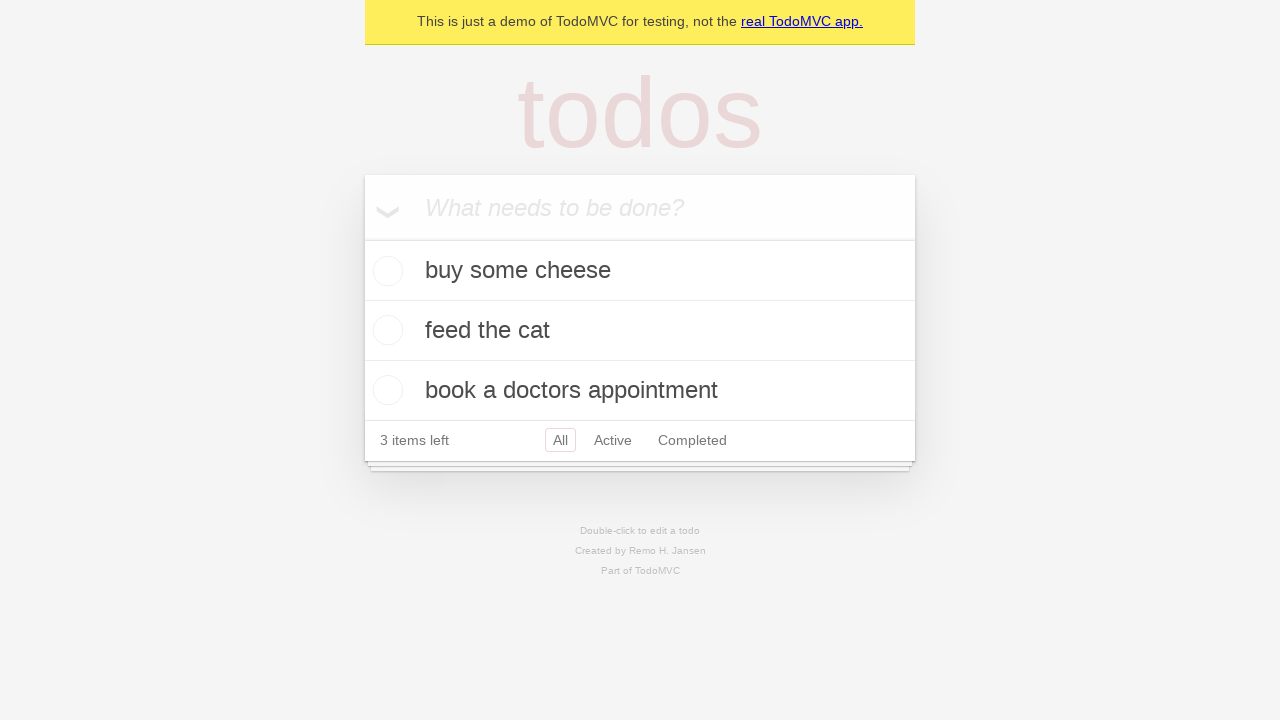

Clicked the 'Active' filter link at (613, 440) on internal:role=link[name="Active"i]
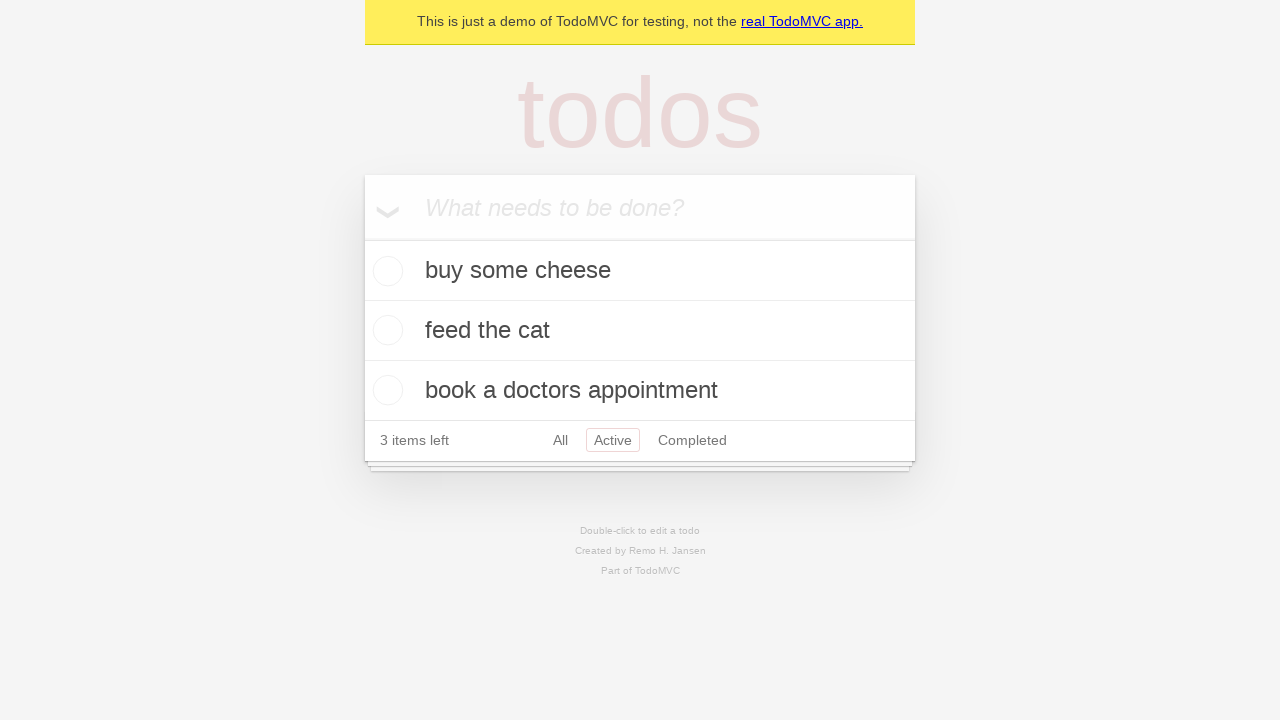

Clicked the 'Completed' filter link to verify it is highlighted at (692, 440) on internal:role=link[name="Completed"i]
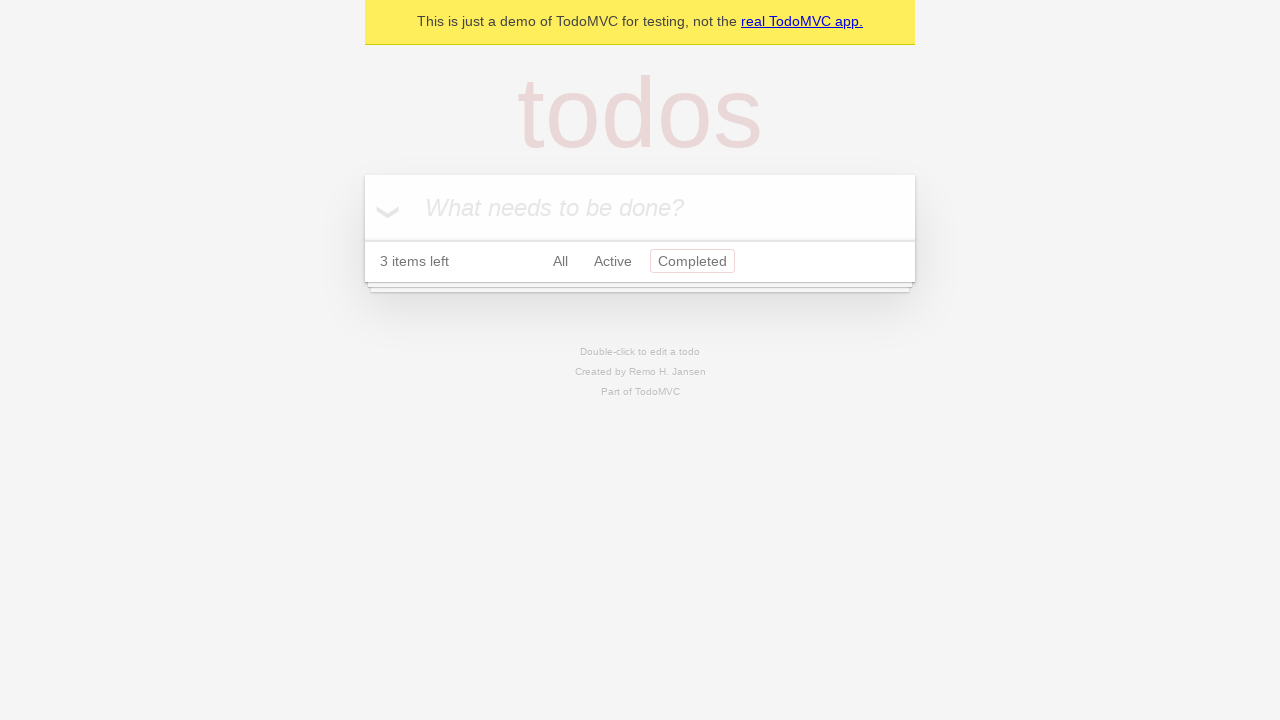

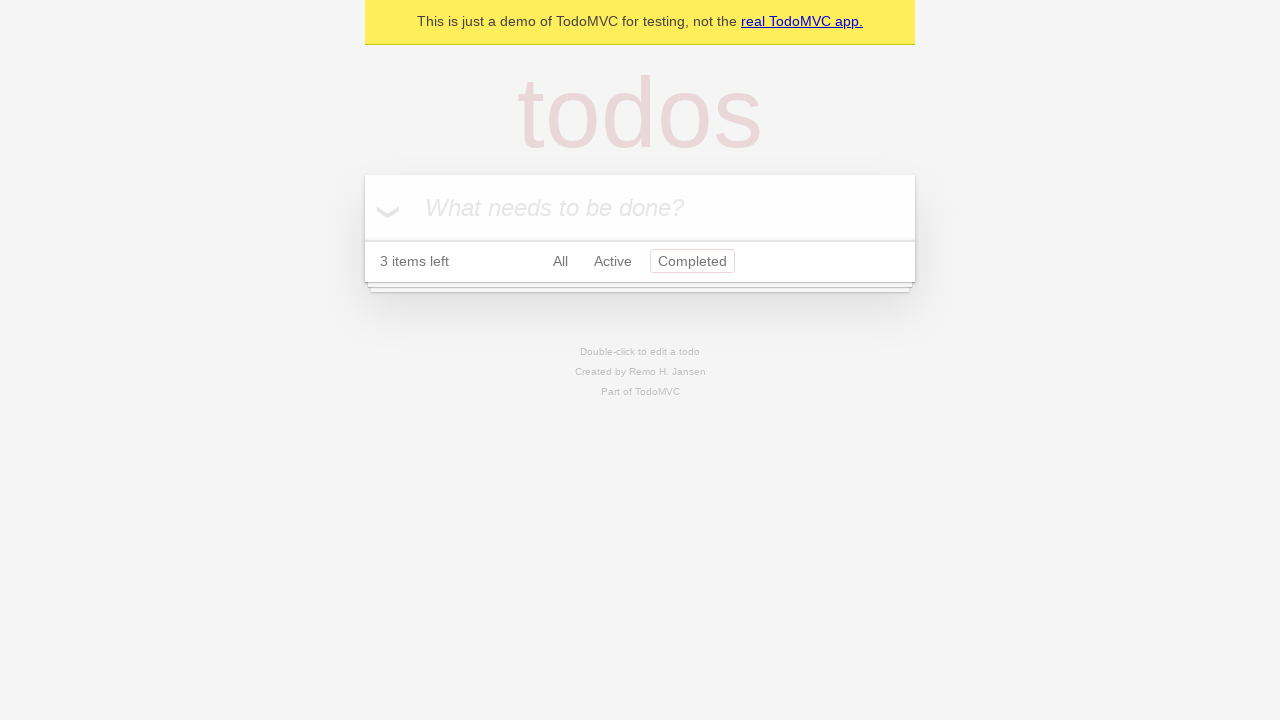